Tests the student registration form with minimum required data (first name, last name, email, gender, phone) and verifies the submission in a modal window.

Starting URL: https://demoqa.com/automation-practice-form

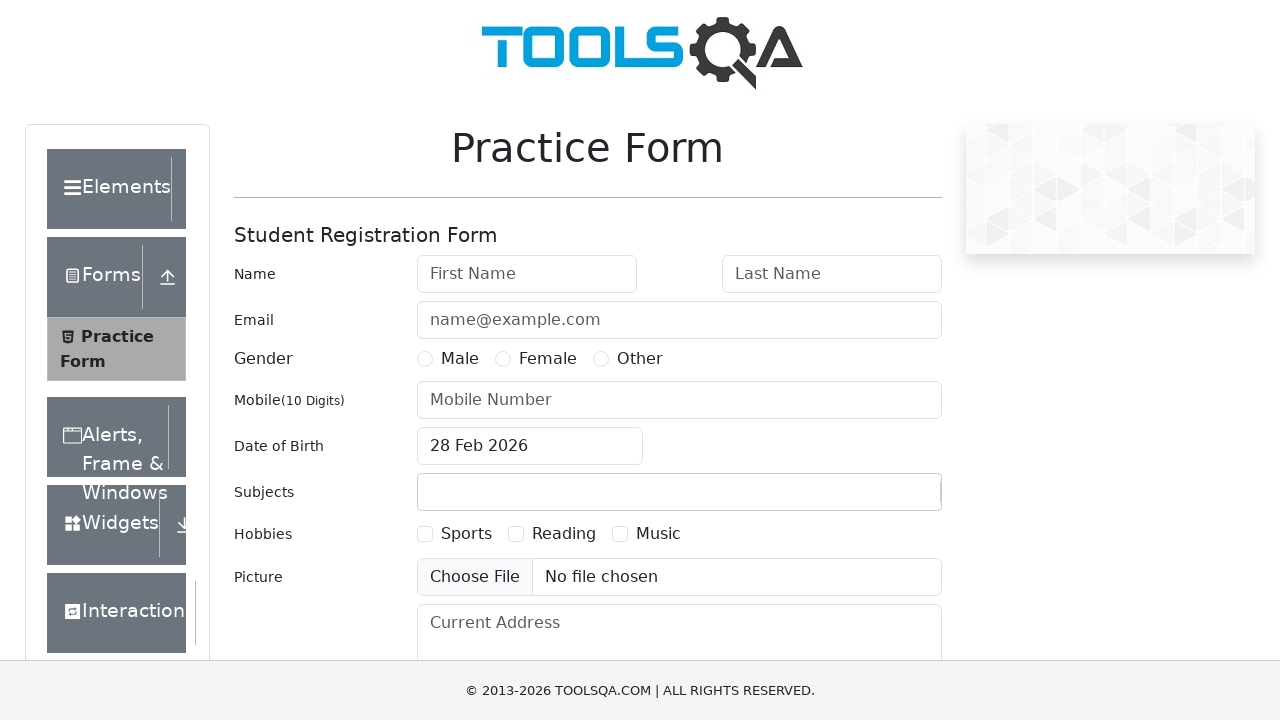

Filled first name field with 'Sarah' on #firstName
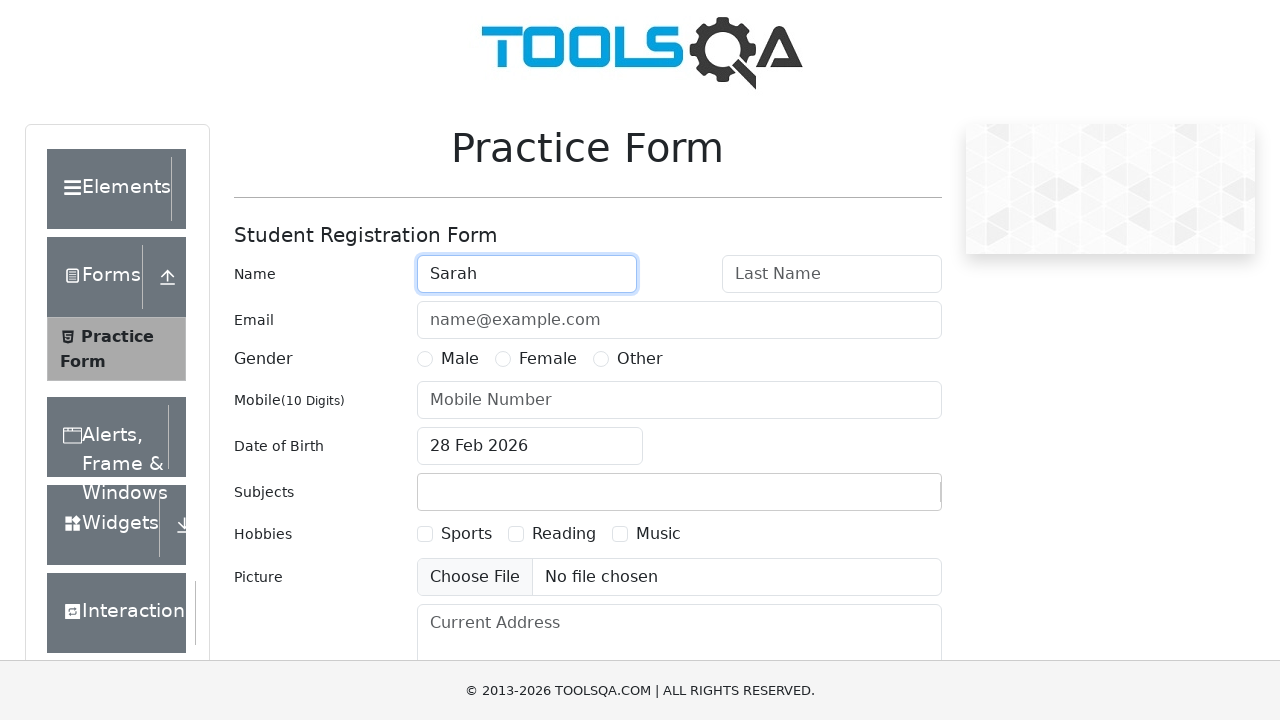

Filled last name field with 'Williams' on #lastName
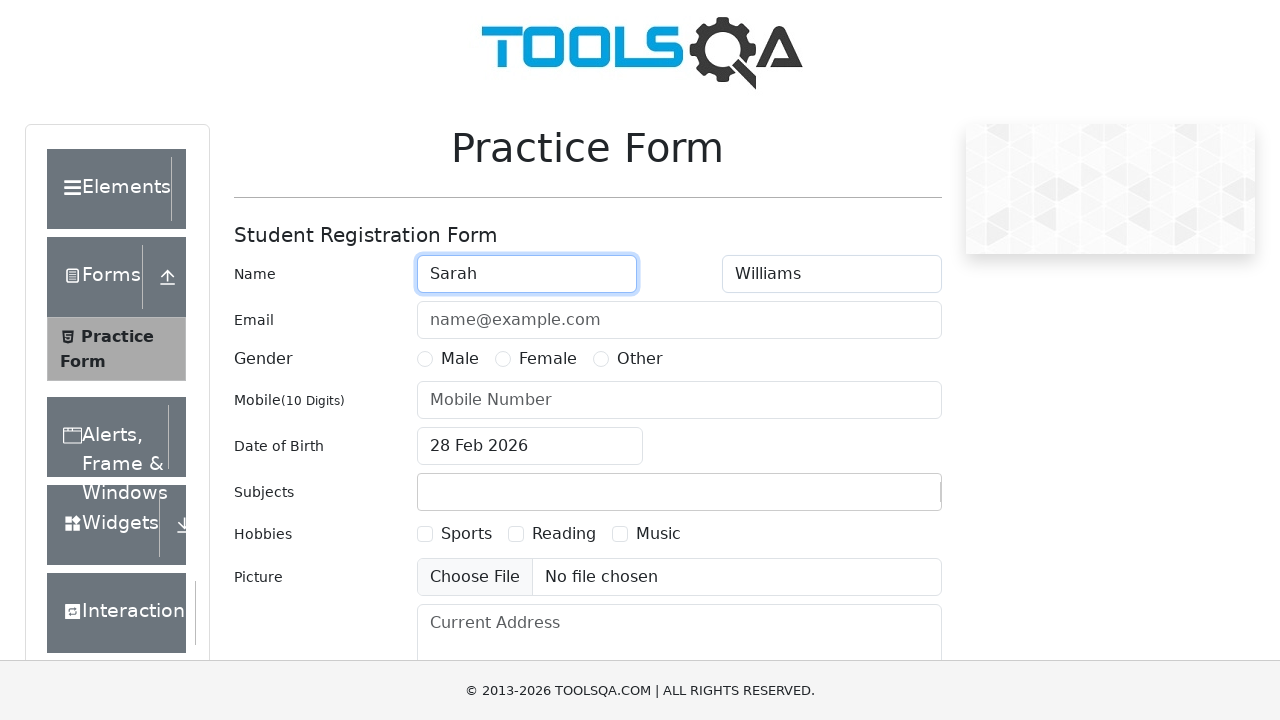

Filled email field with 'sarah.williams@testmail.com' on #userEmail
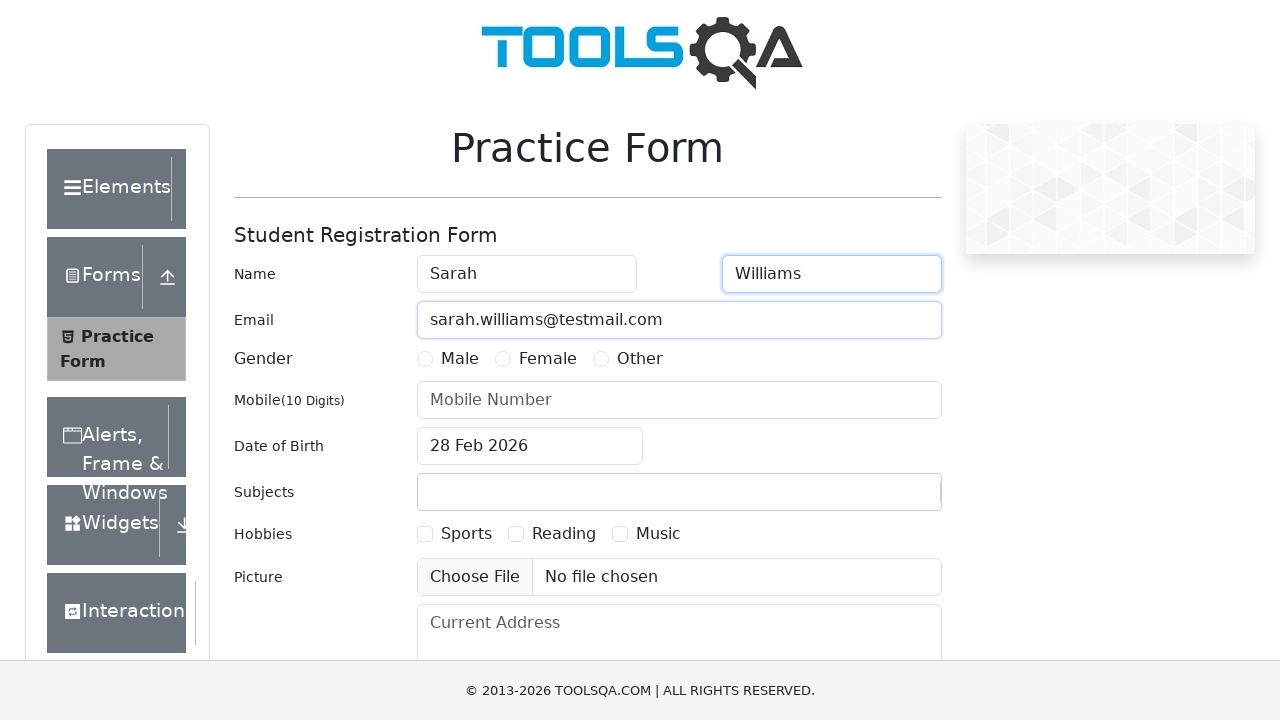

Selected Female gender option at (548, 359) on label[for='gender-radio-2']
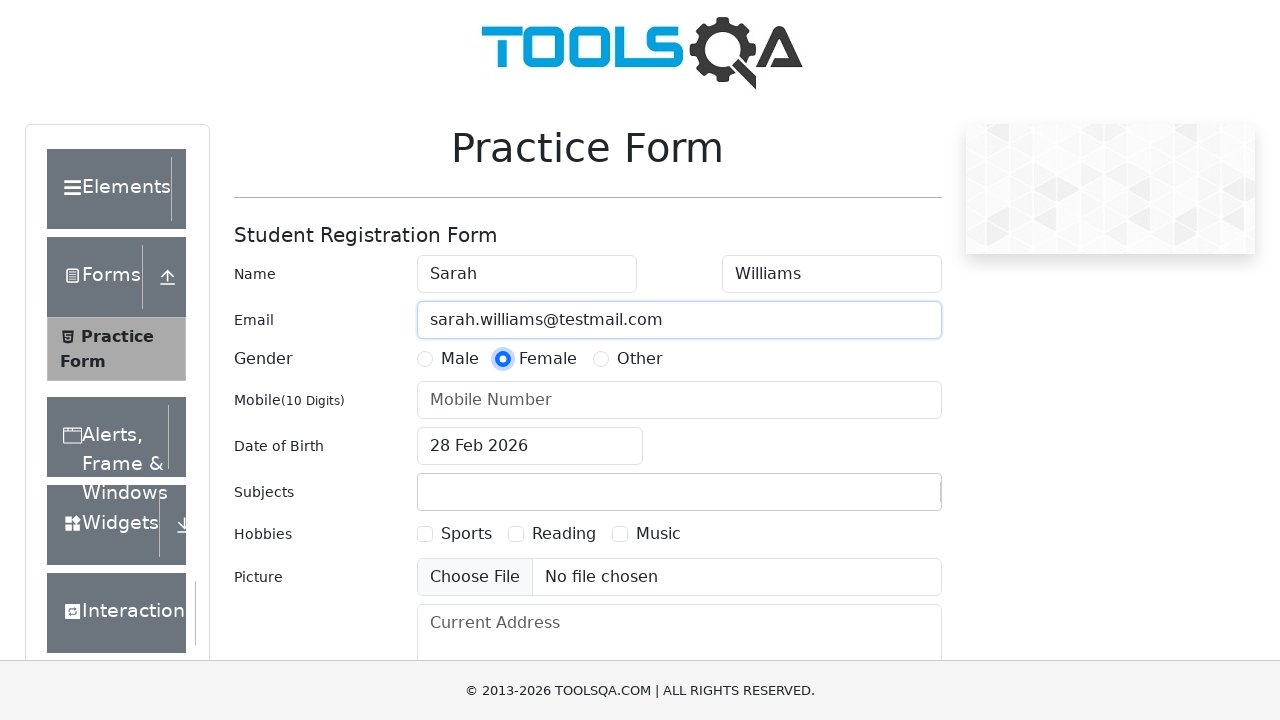

Filled phone number field with '1234567890' on #userNumber
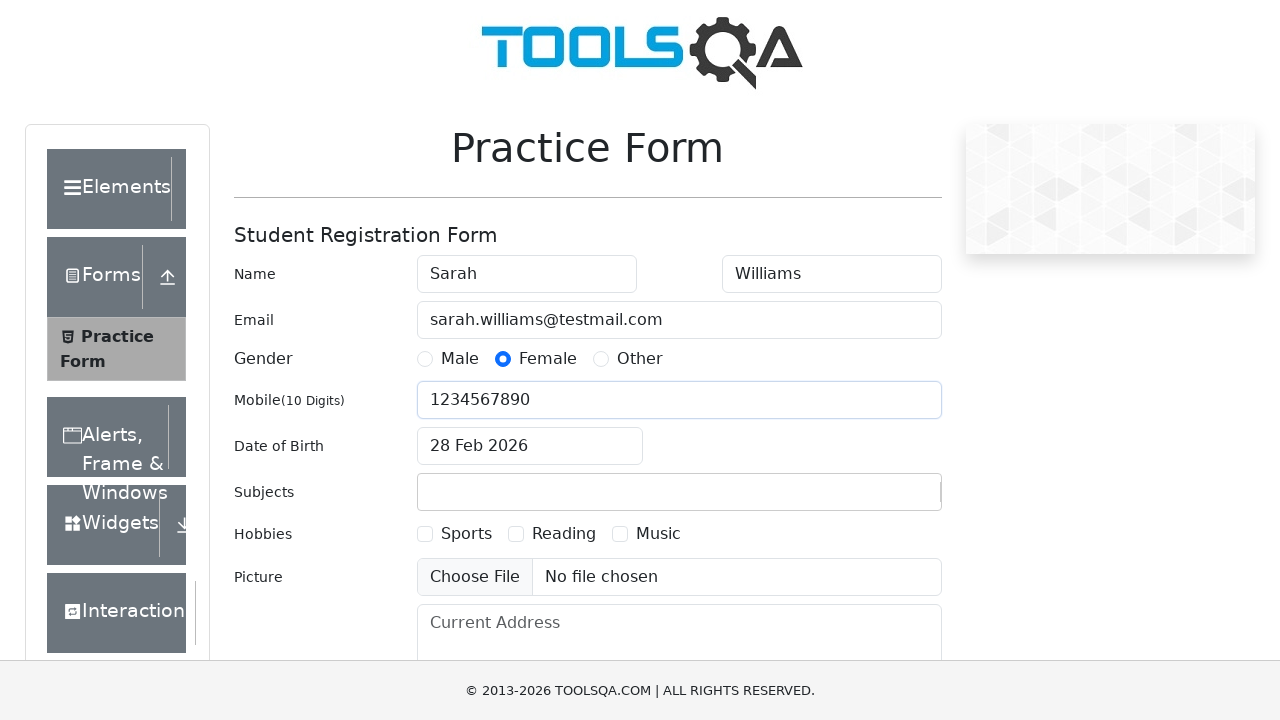

Clicked submit button to register the student at (885, 499) on #submit
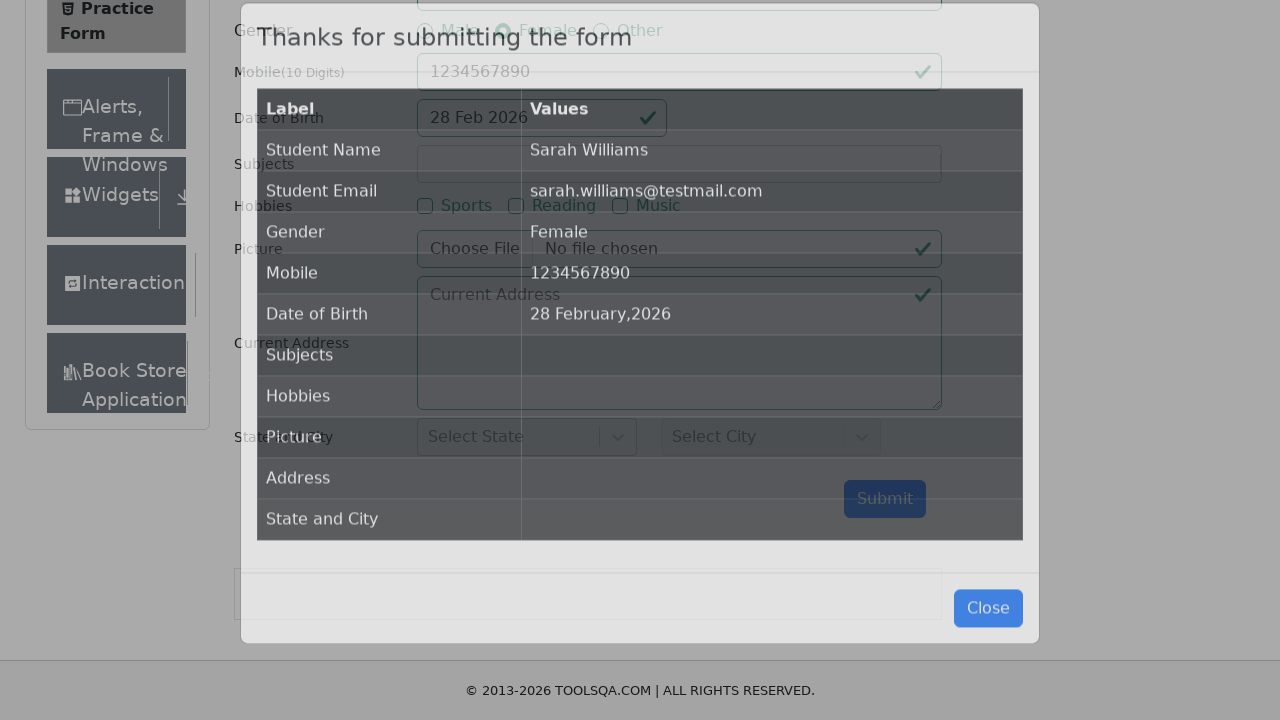

Registration modal window appeared with confirmation
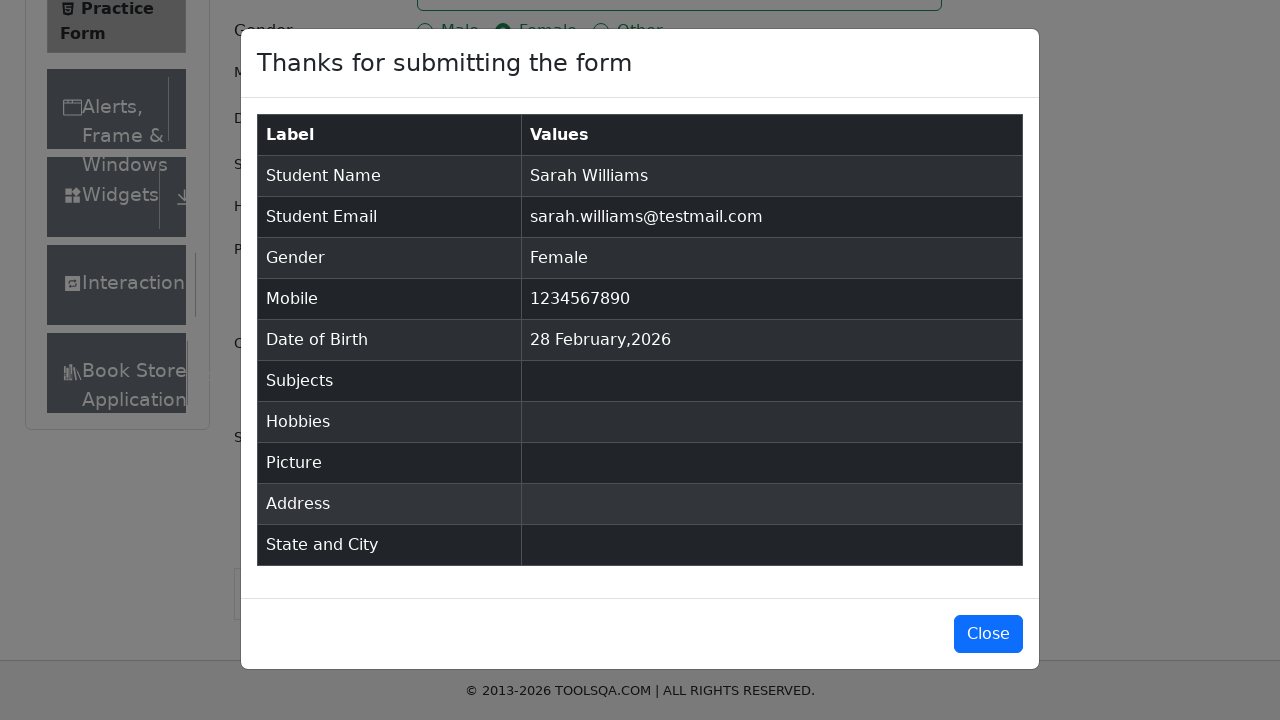

Closed the registration confirmation modal at (988, 634) on #closeLargeModal
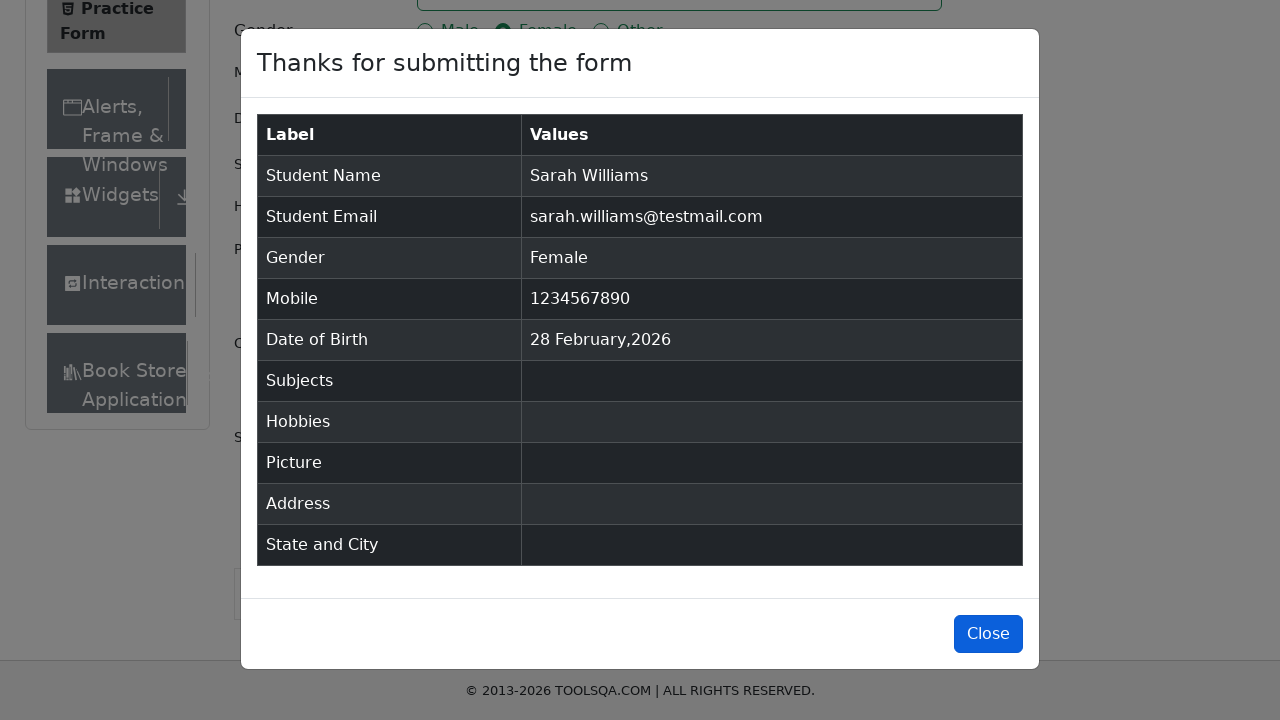

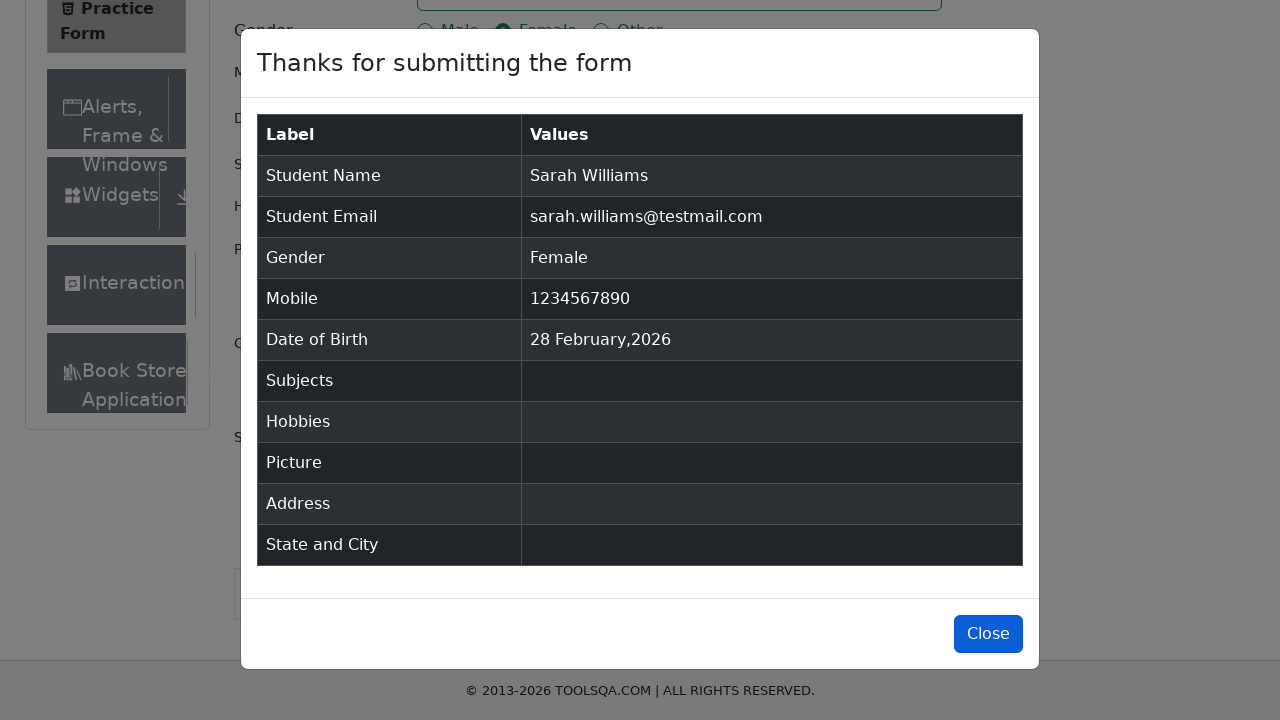